Opens the LeafGround testing practice website and maximizes the browser window to full screen.

Starting URL: http://www.leafground.com/

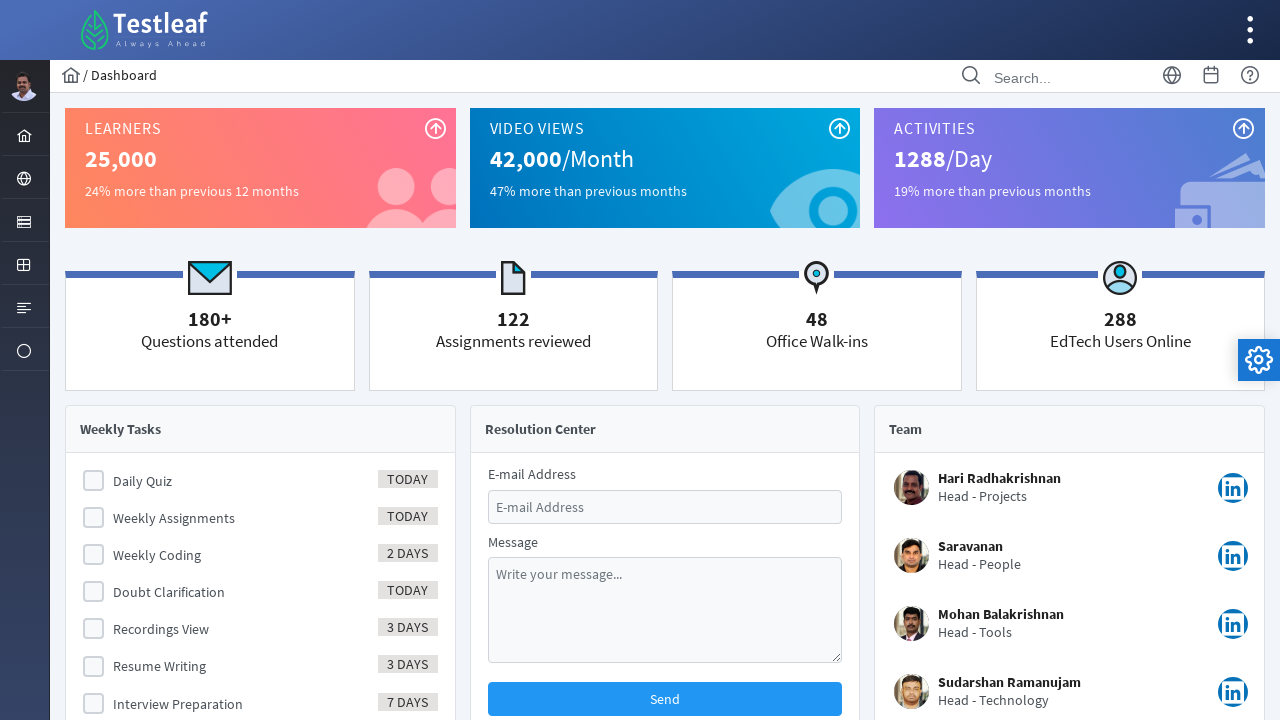

Set viewport size to 1920x1080 (fullscreen)
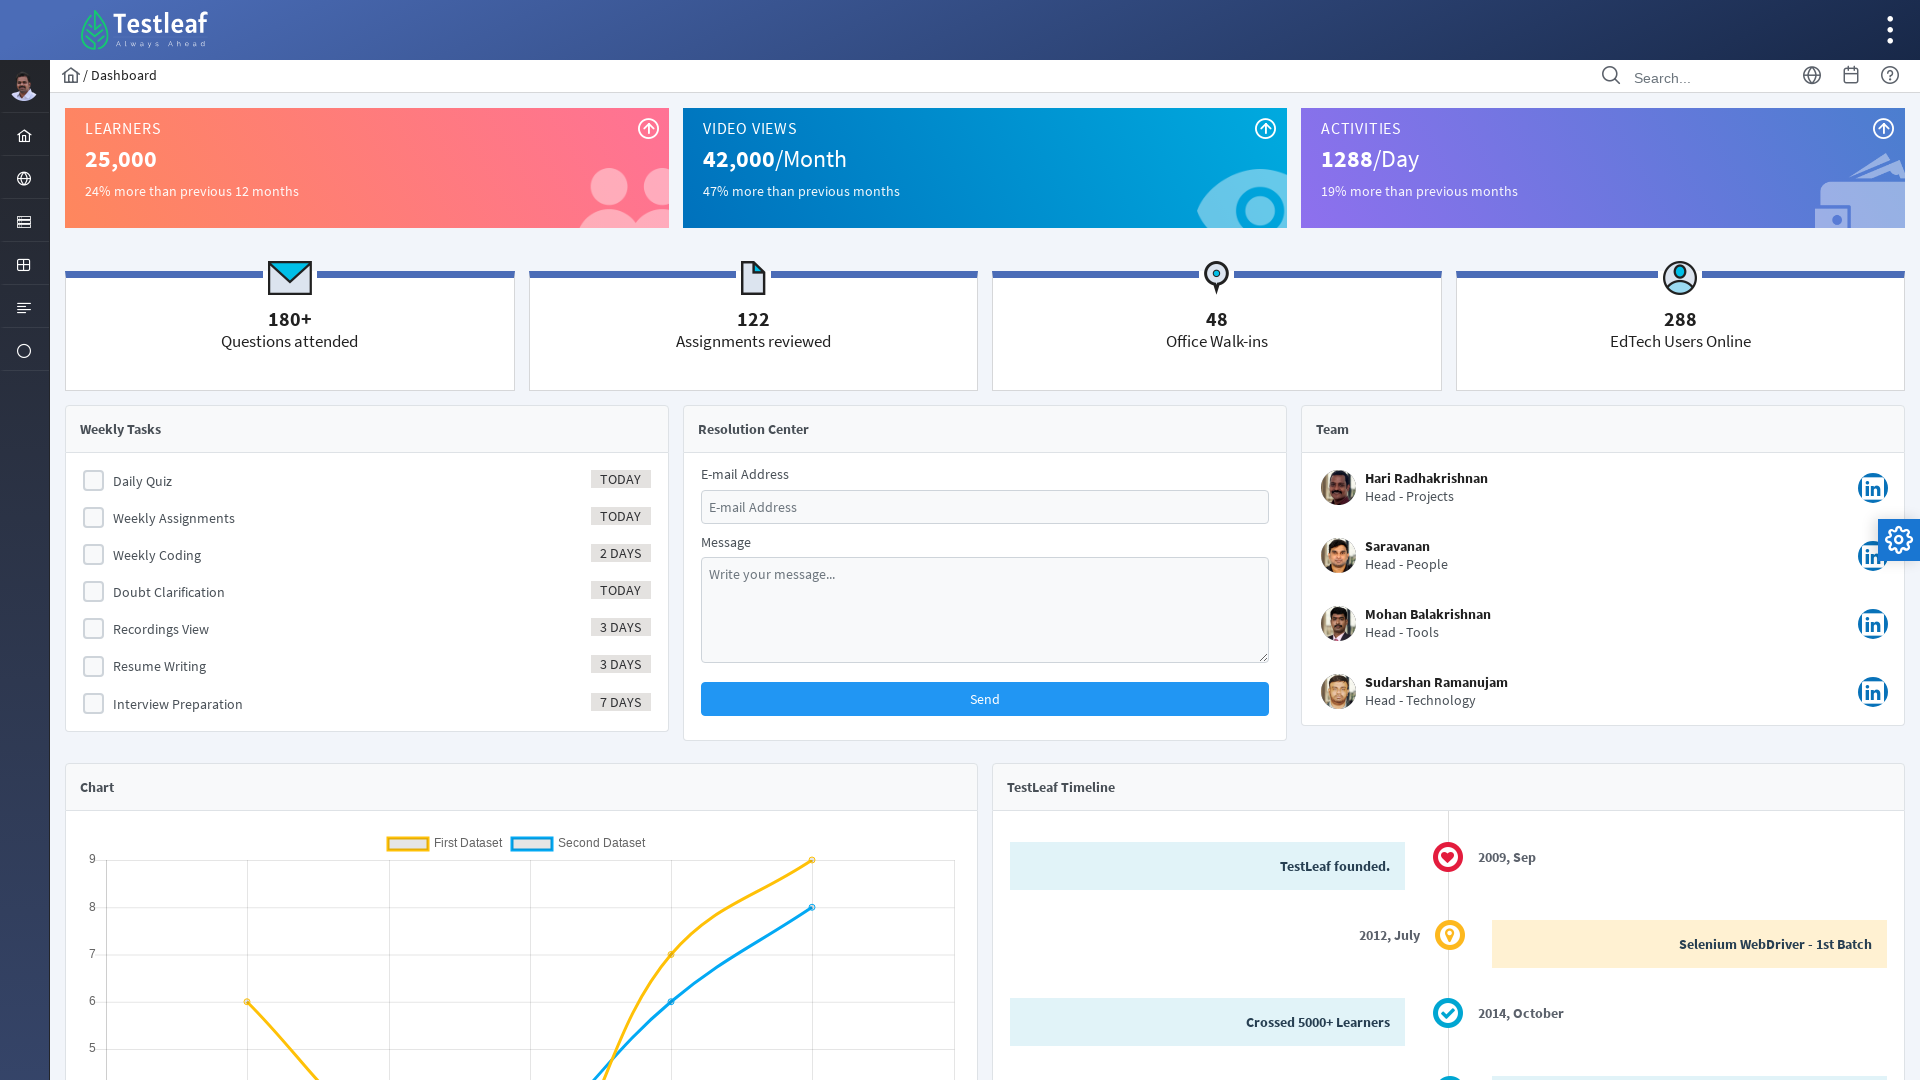

Page loaded - domcontentloaded state reached
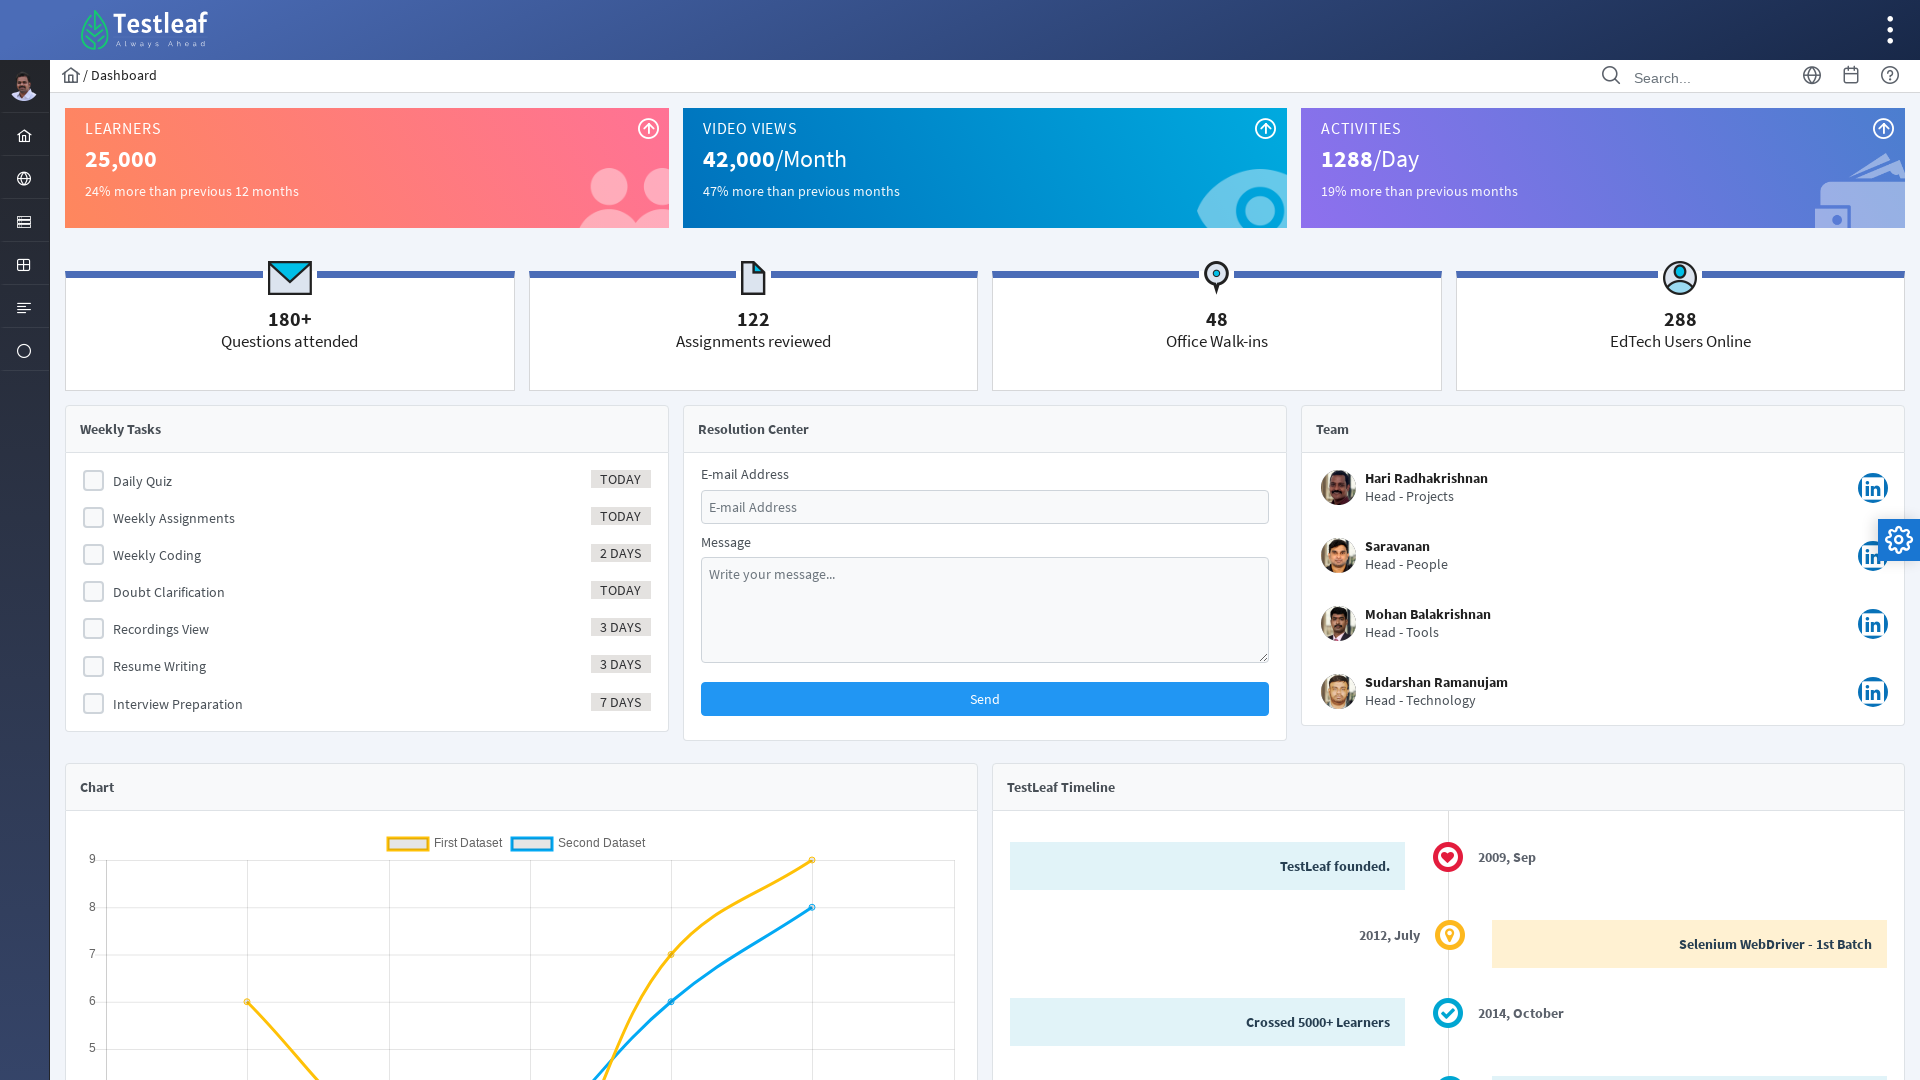

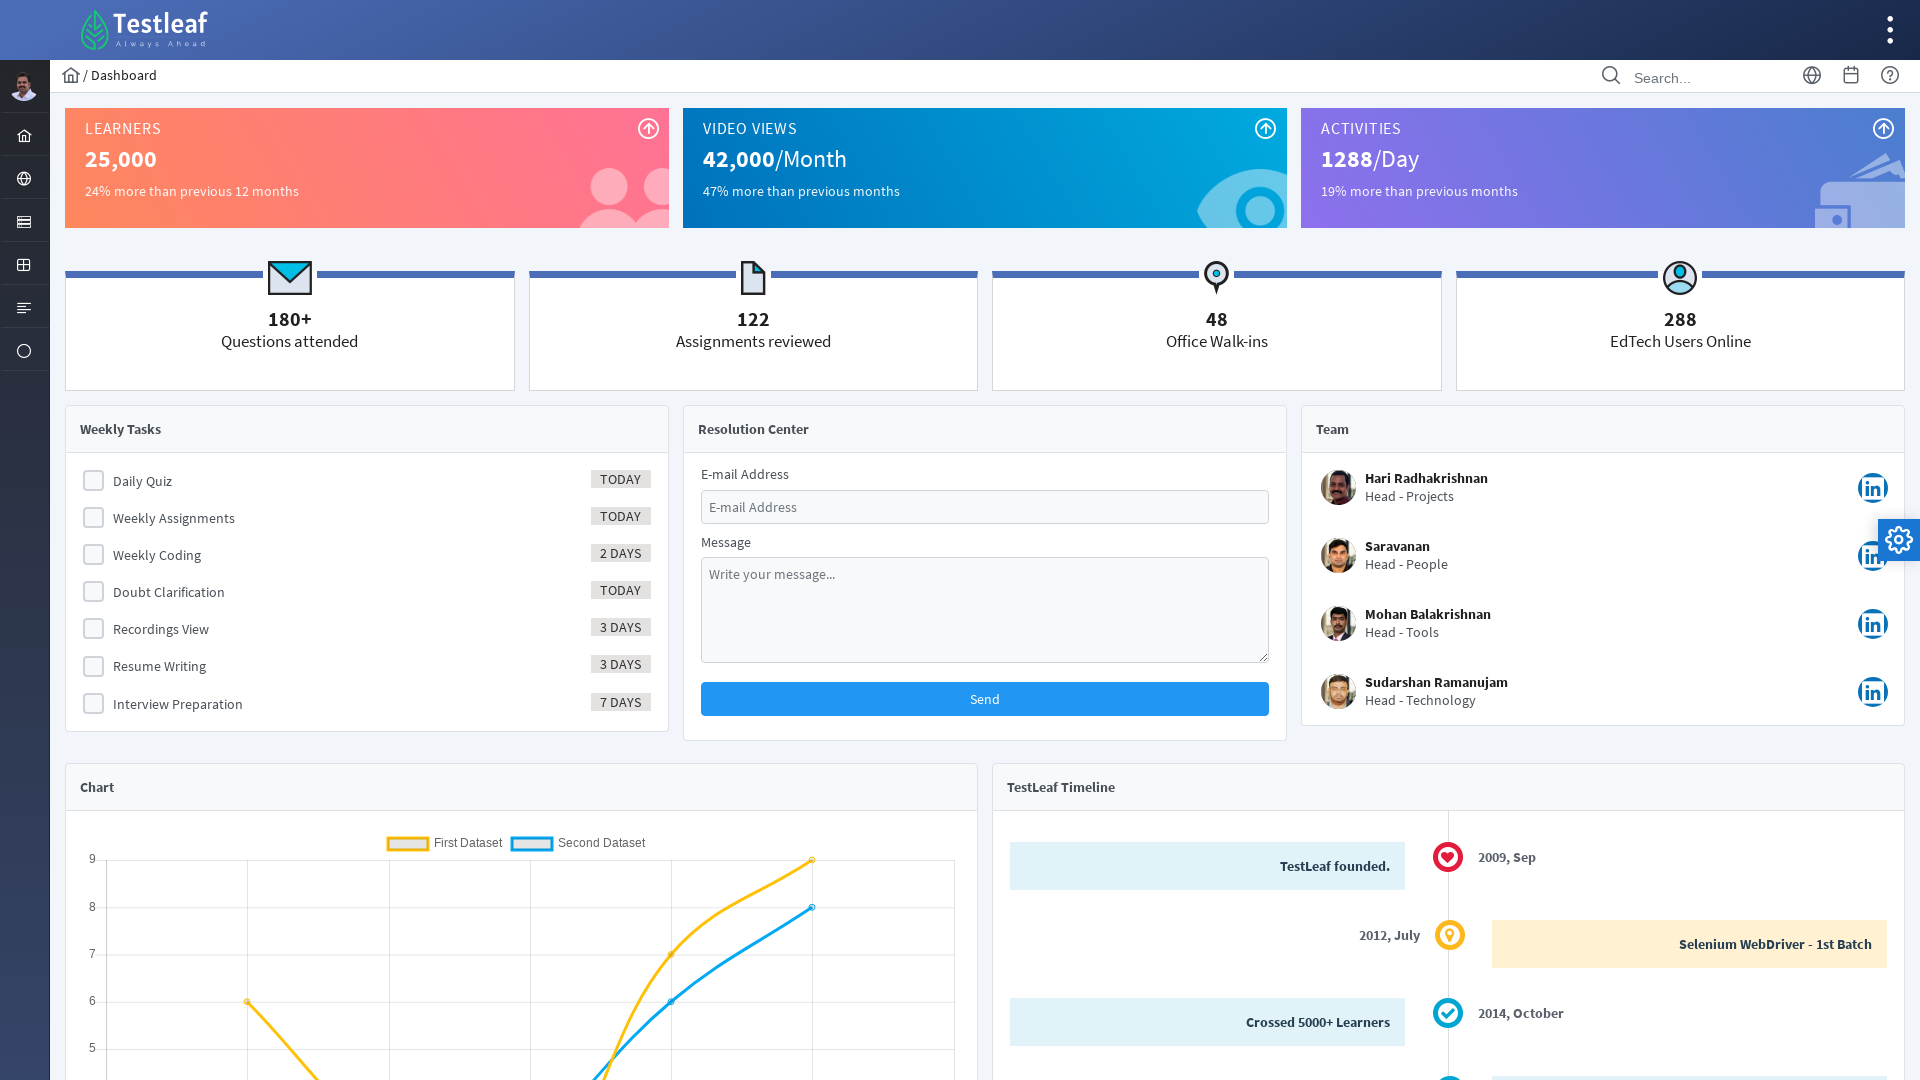